Tests the visual design elements of a Next.js homepage by scrolling through various sections (navigation, hero, features, market, partners, newsletter, footer) and verifying their presence and styling.

Starting URL: https://multibook.geertest.com

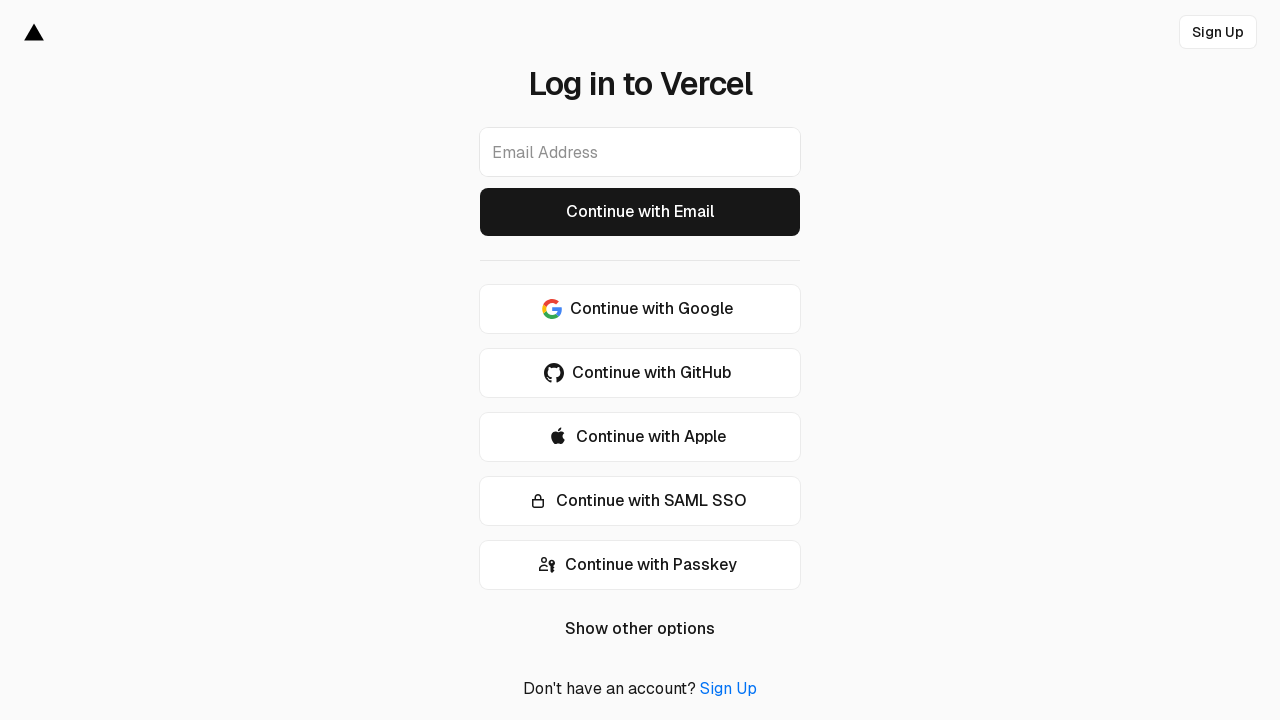

Waited for page network to be idle
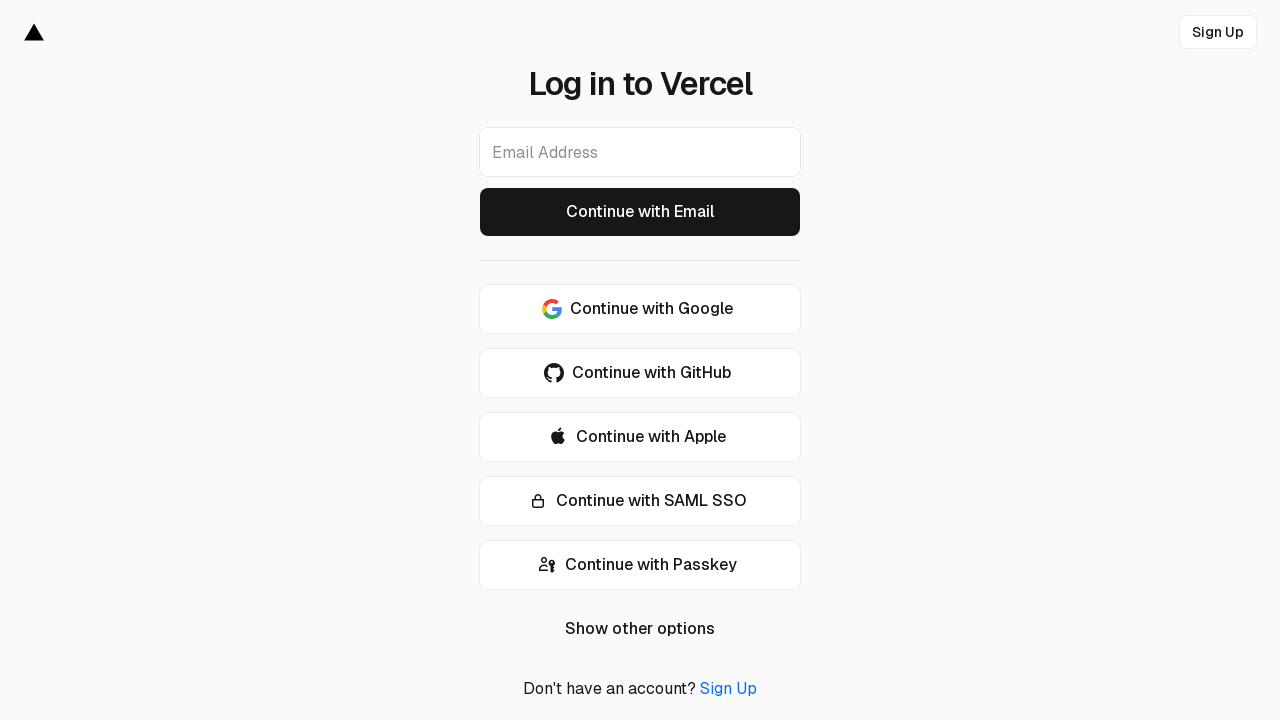

Waited 3 seconds for page to fully load
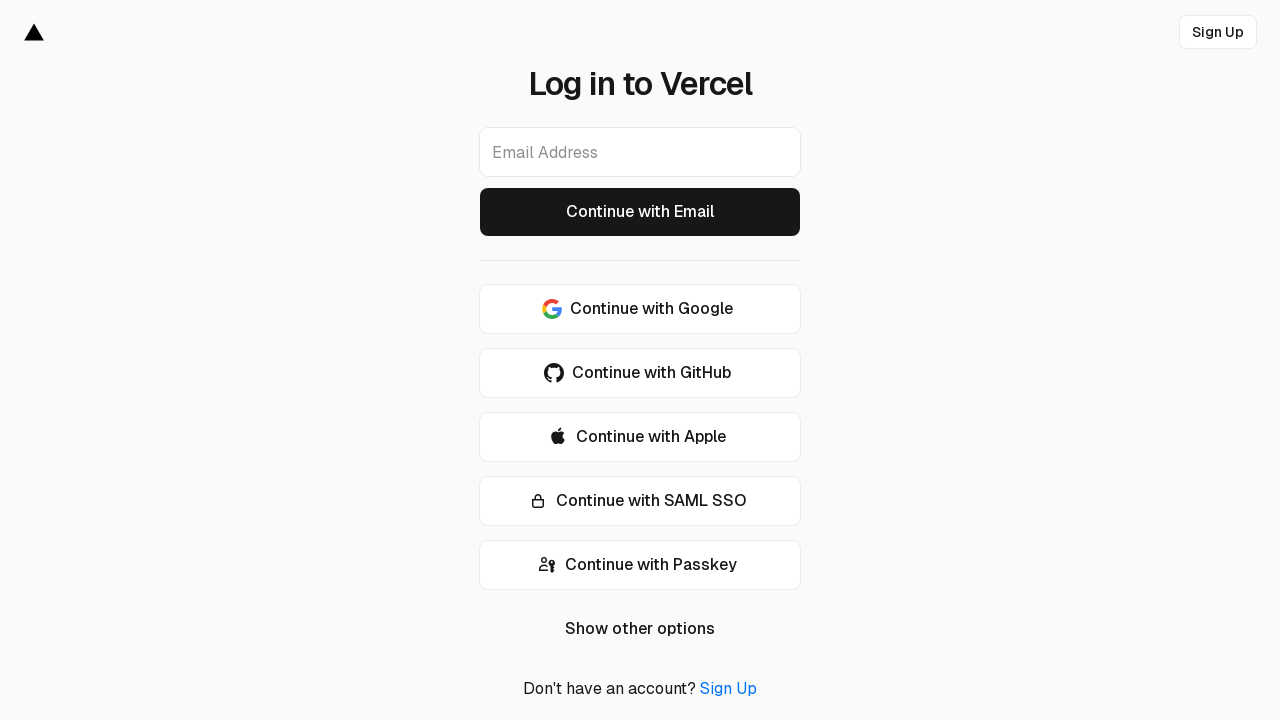

Scrolled to h1 heading (hero section)
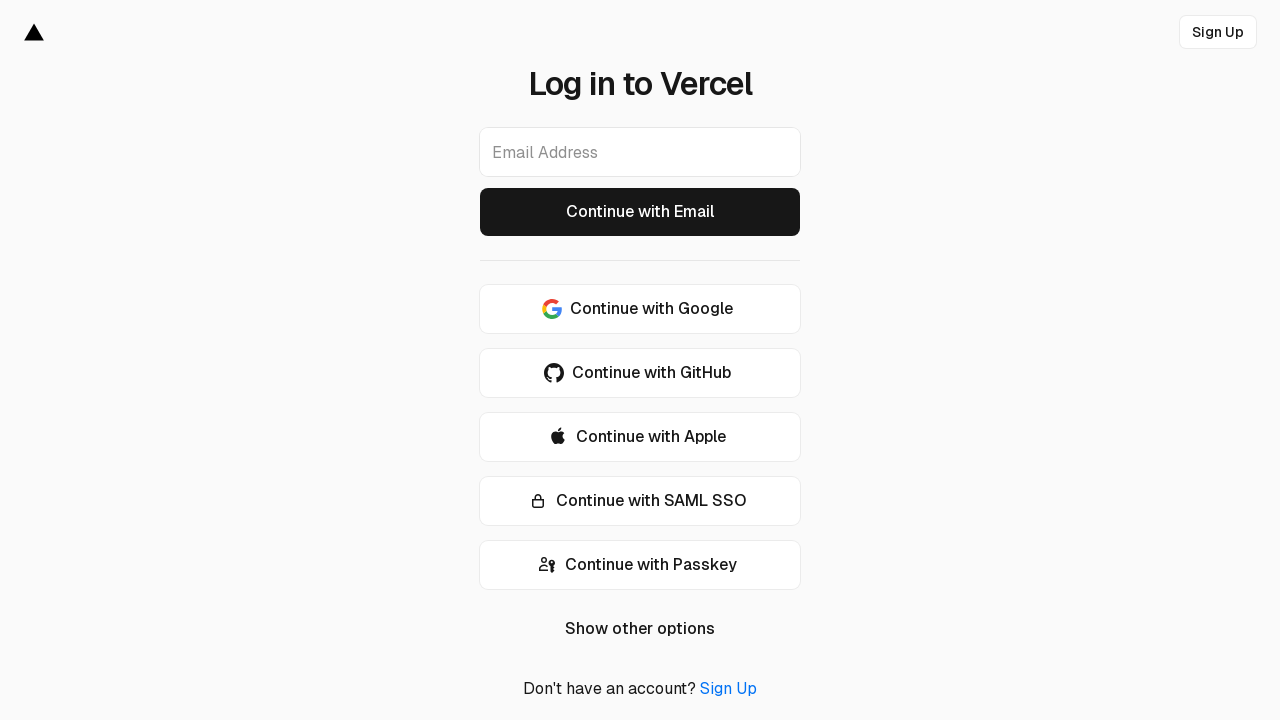

Waited for hero section to settle
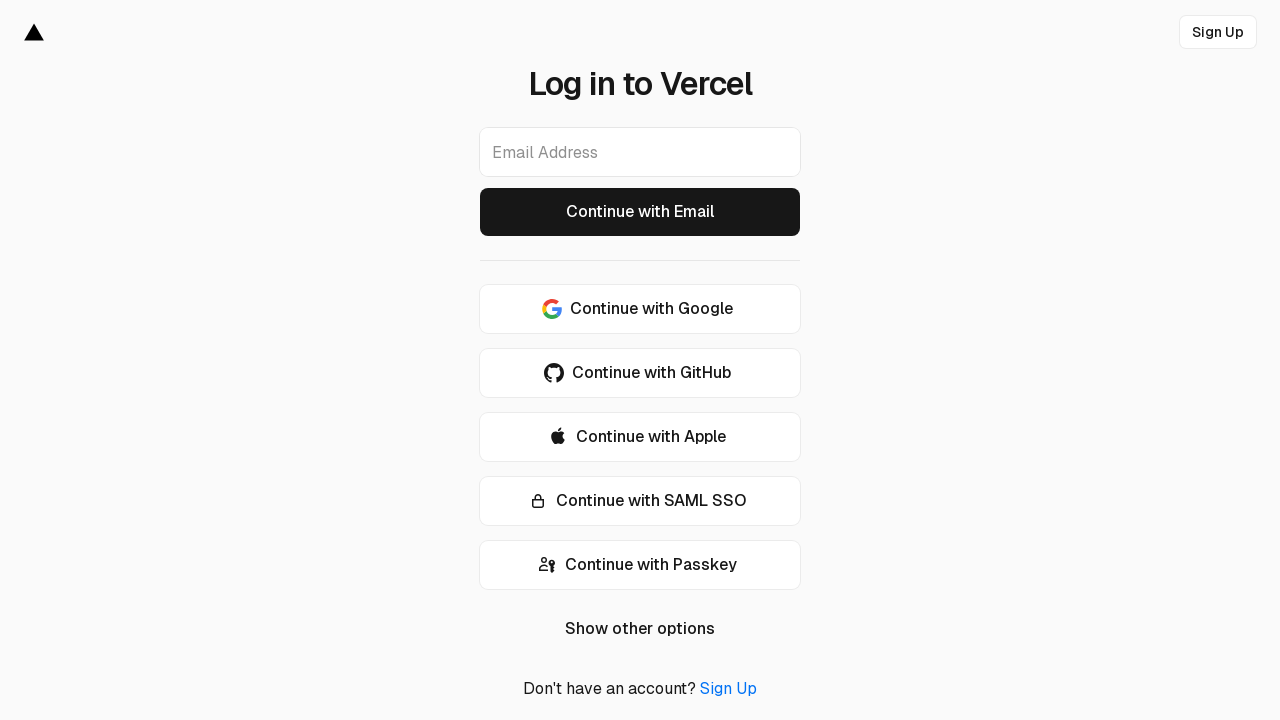

Scrolled to h2 heading (partners/features section)
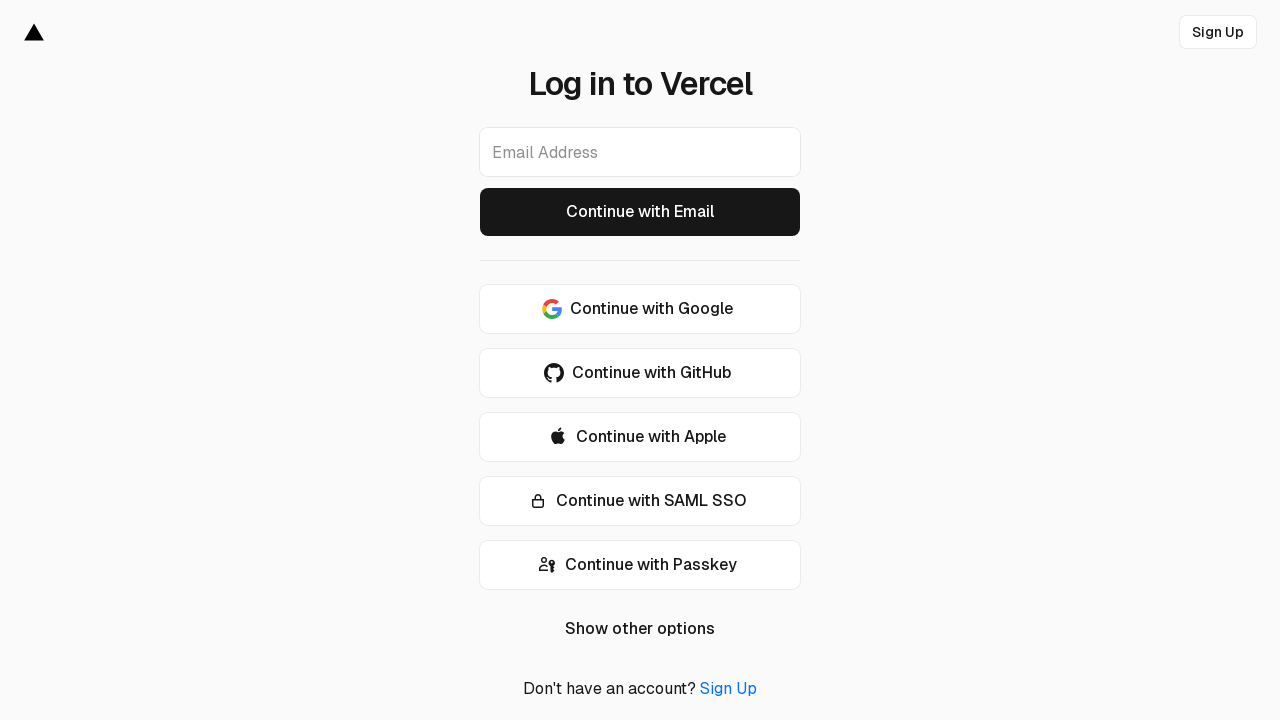

Waited for partners section to settle
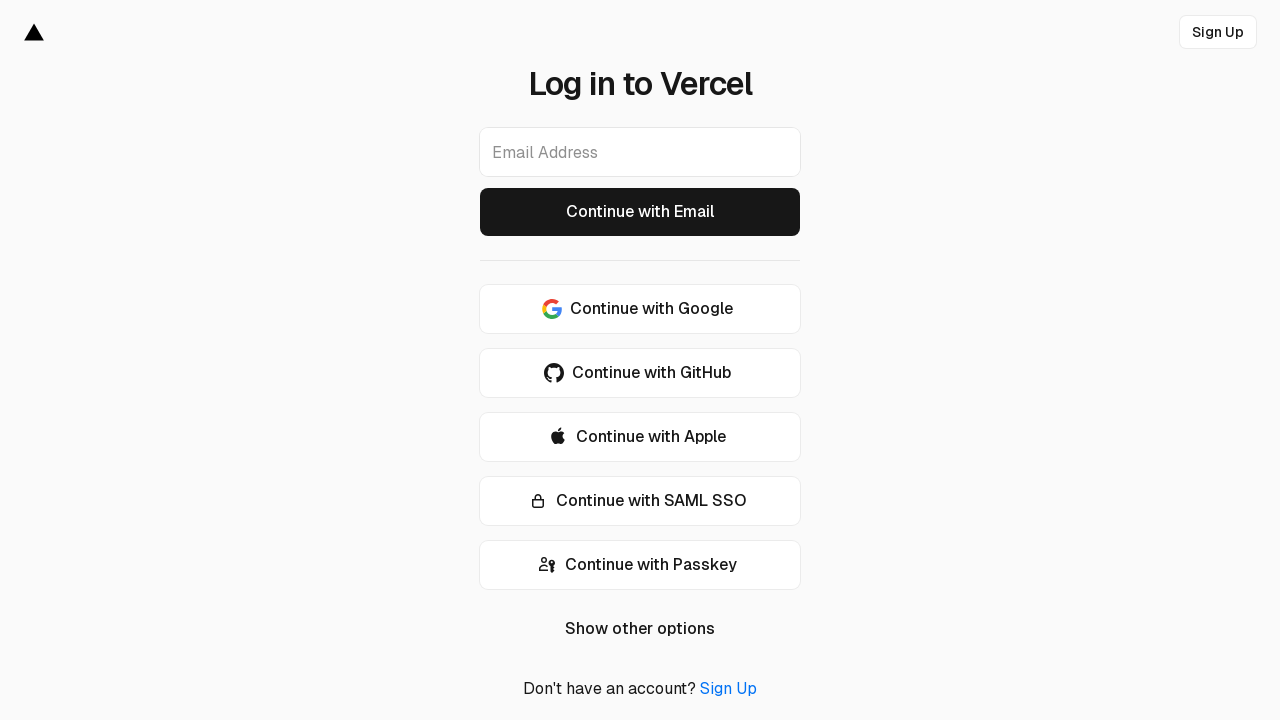

Scrolled to newsletter section
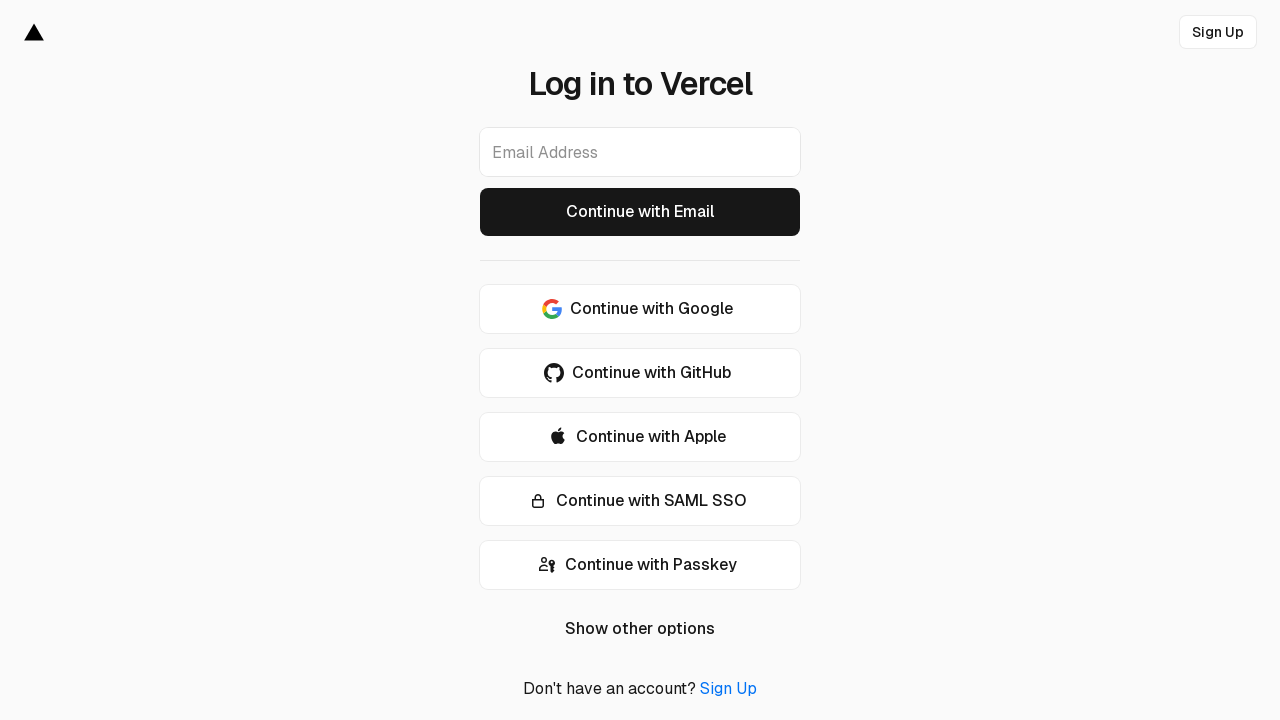

Waited for newsletter section to settle
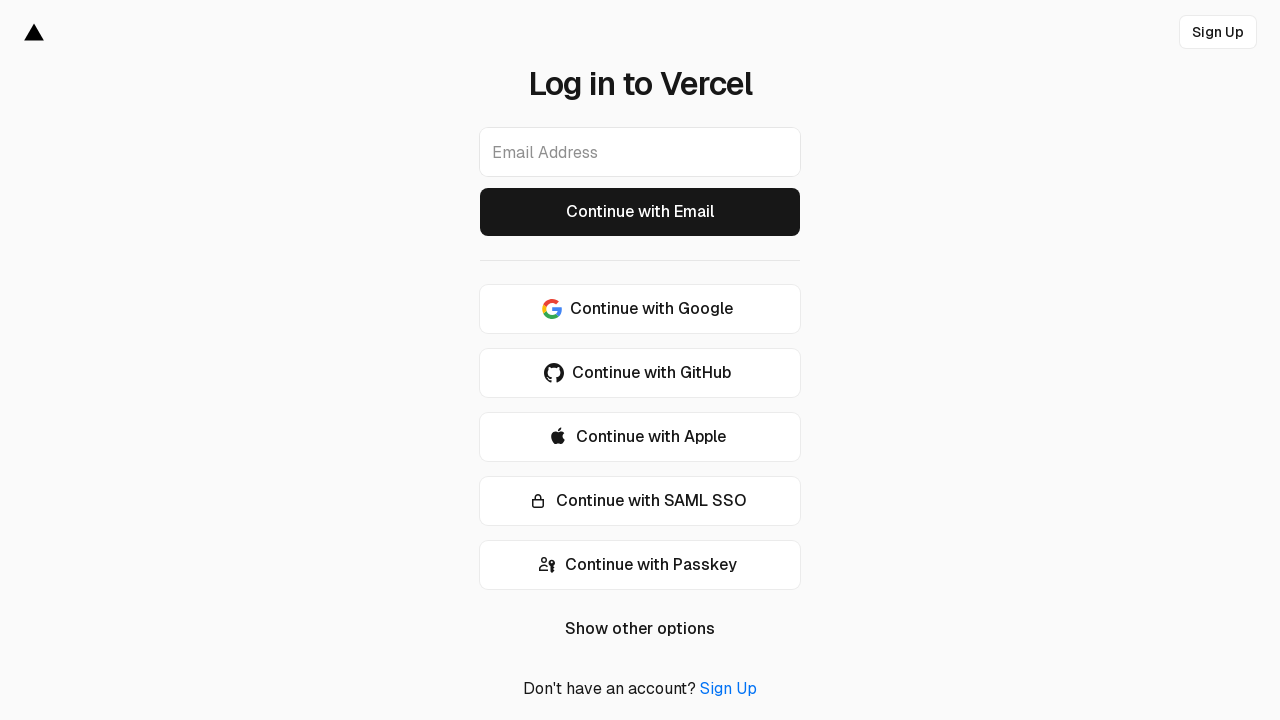

Scrolled to footer at bottom of page
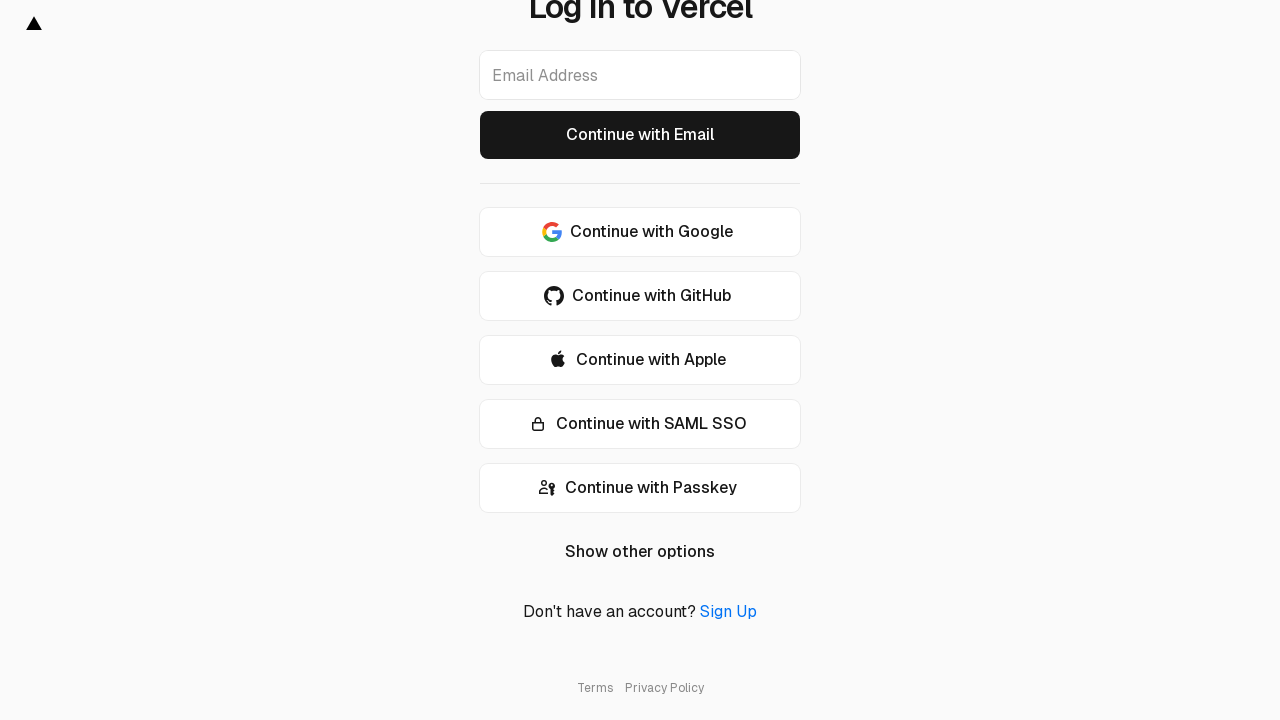

Waited for footer to settle
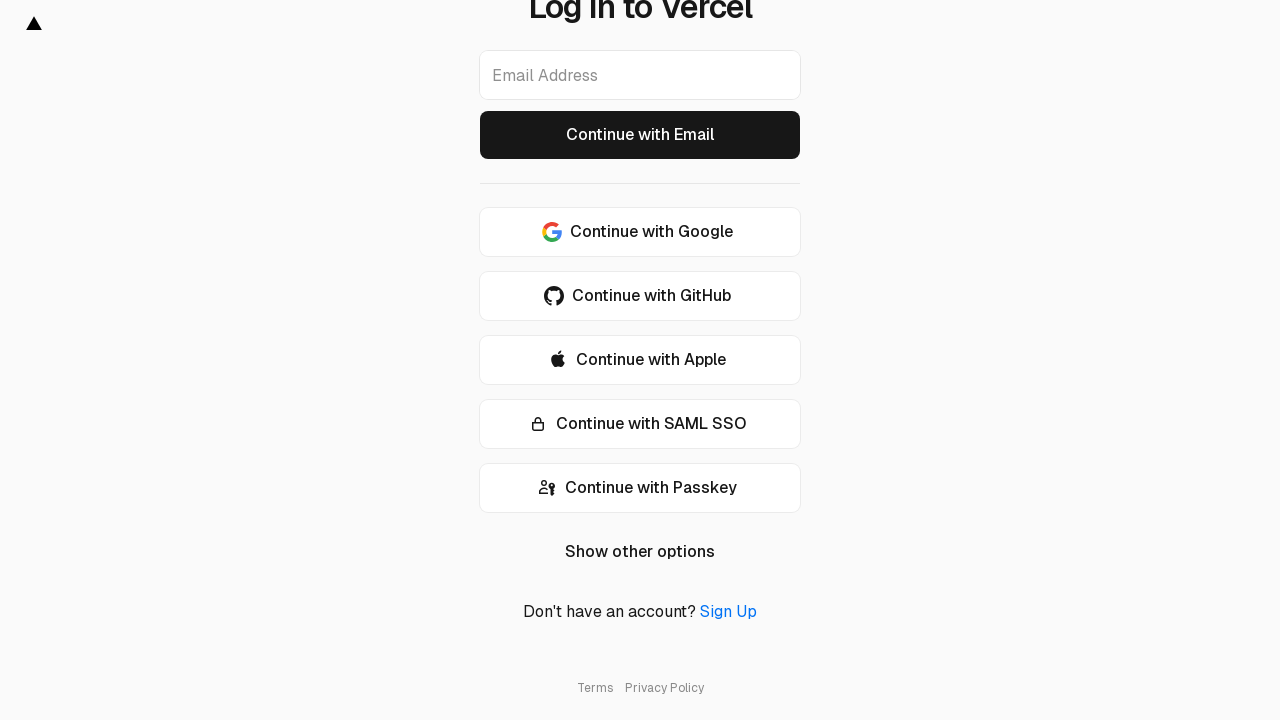

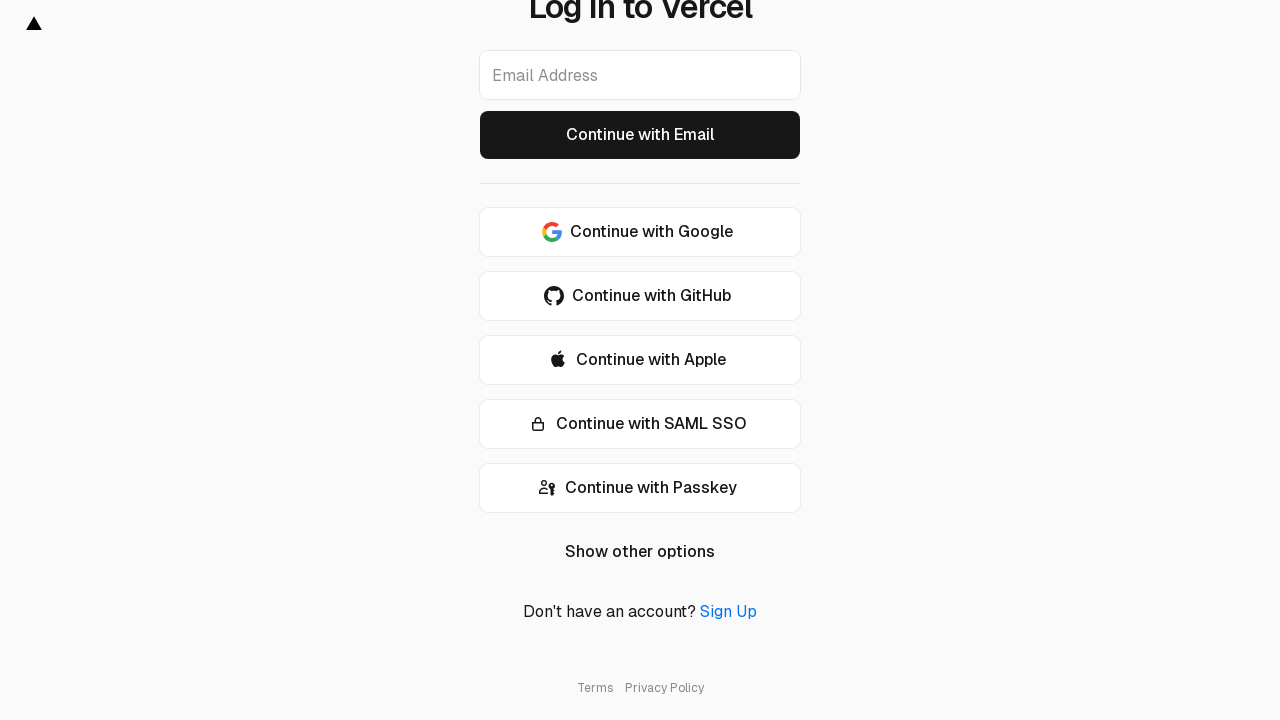